Tests finding a link by partial text (calculated from a math formula), clicking it, then filling out a form with name, last name, city, and country fields before submitting.

Starting URL: http://suninjuly.github.io/find_link_text

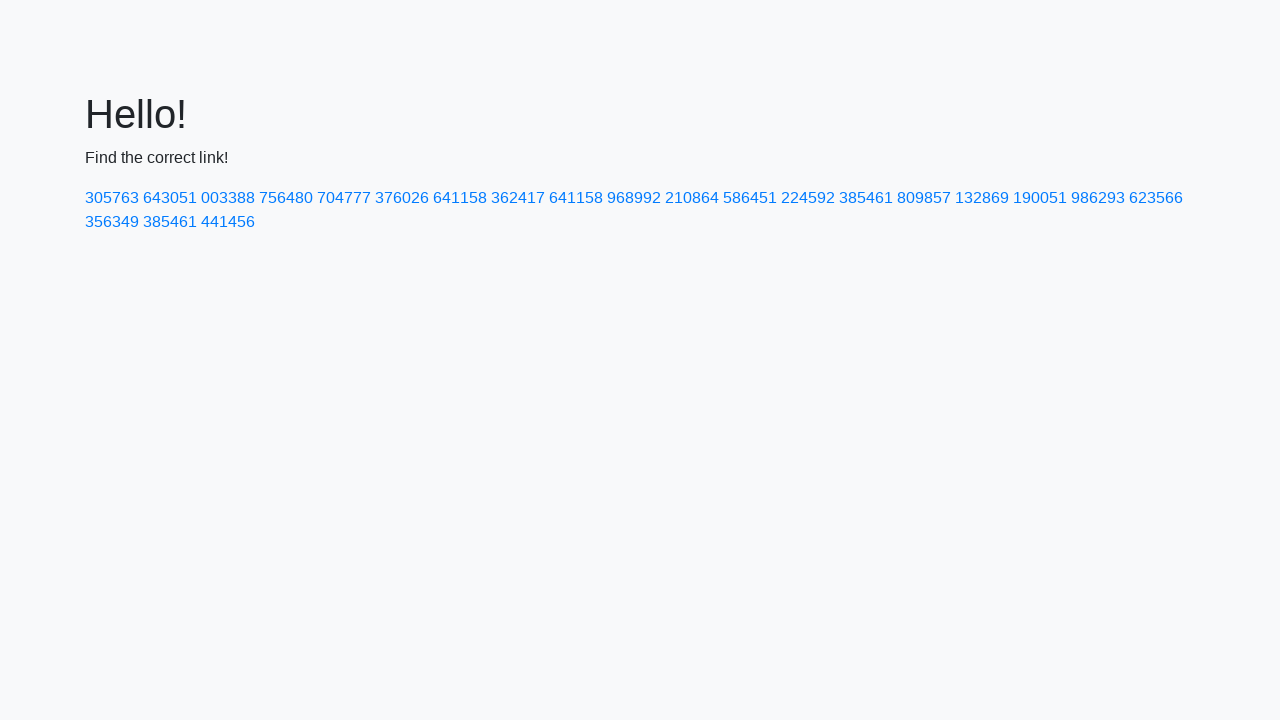

Clicked link with calculated text '224592' at (808, 198) on a:text-matches('224592')
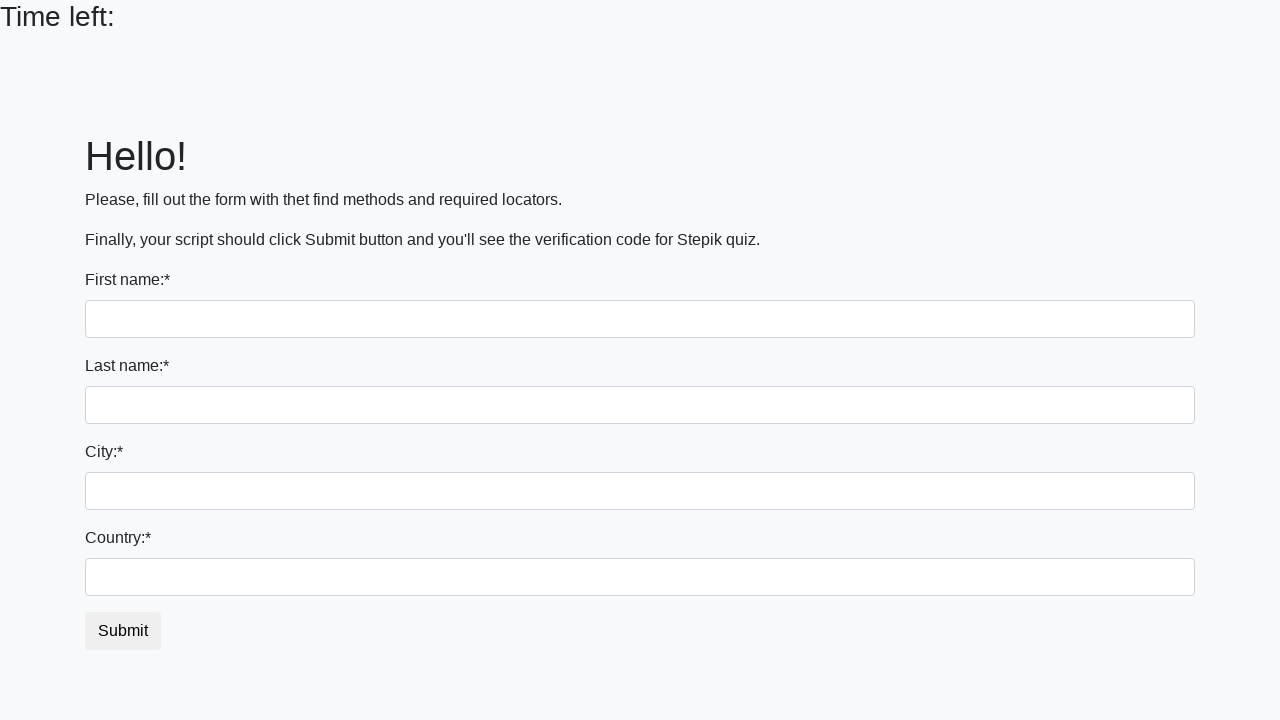

Filled first name field with 'Ivan' on input >> nth=0
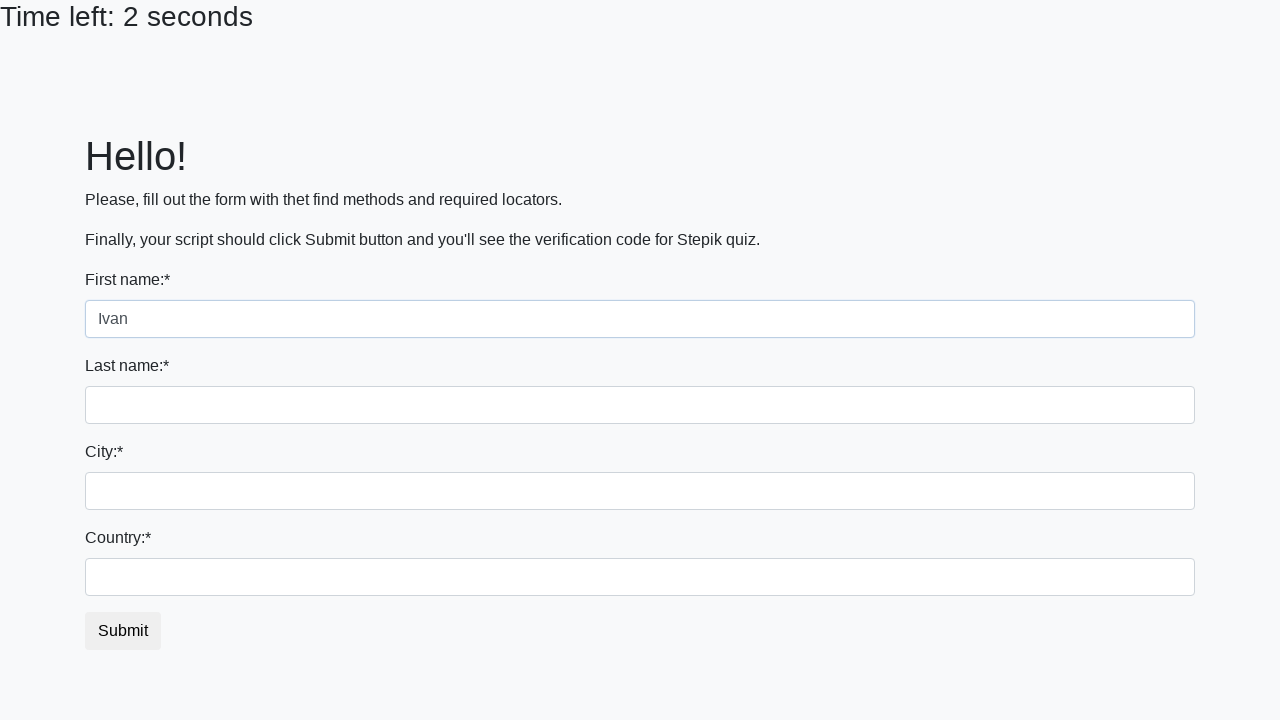

Filled last name field with 'Petrov' on input[name='last_name']
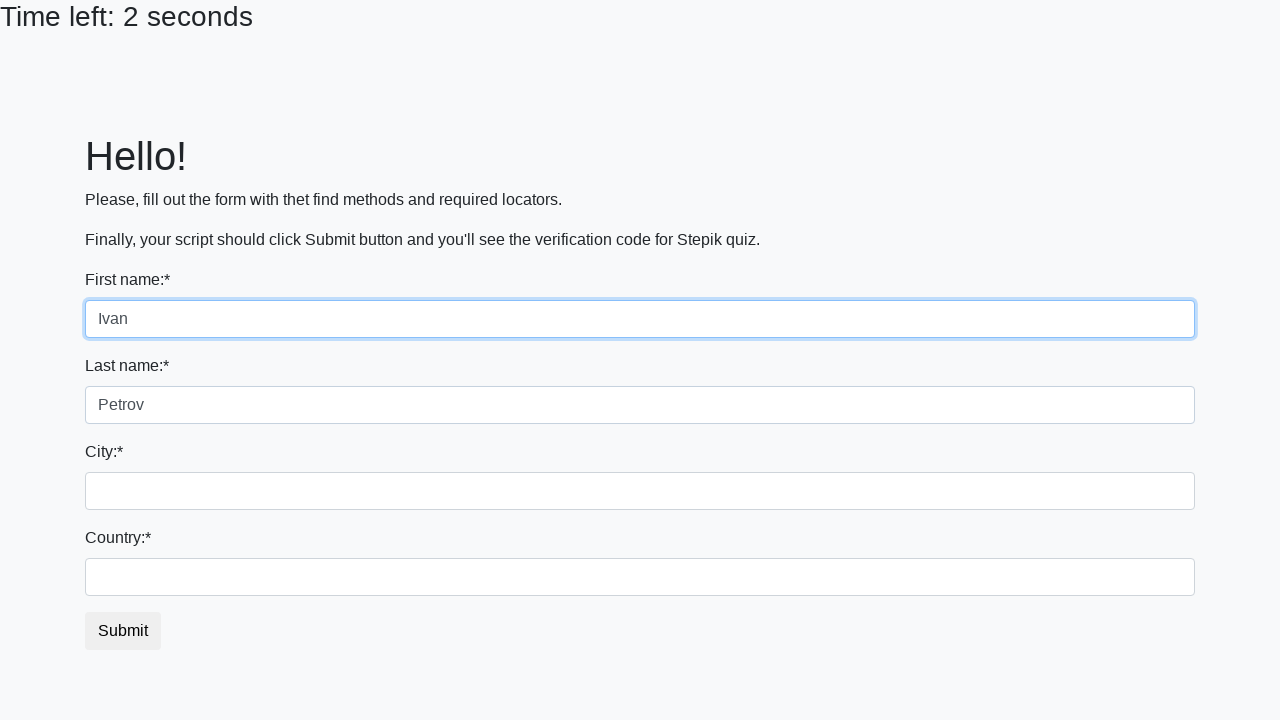

Filled city field with 'Smolensk' on .city
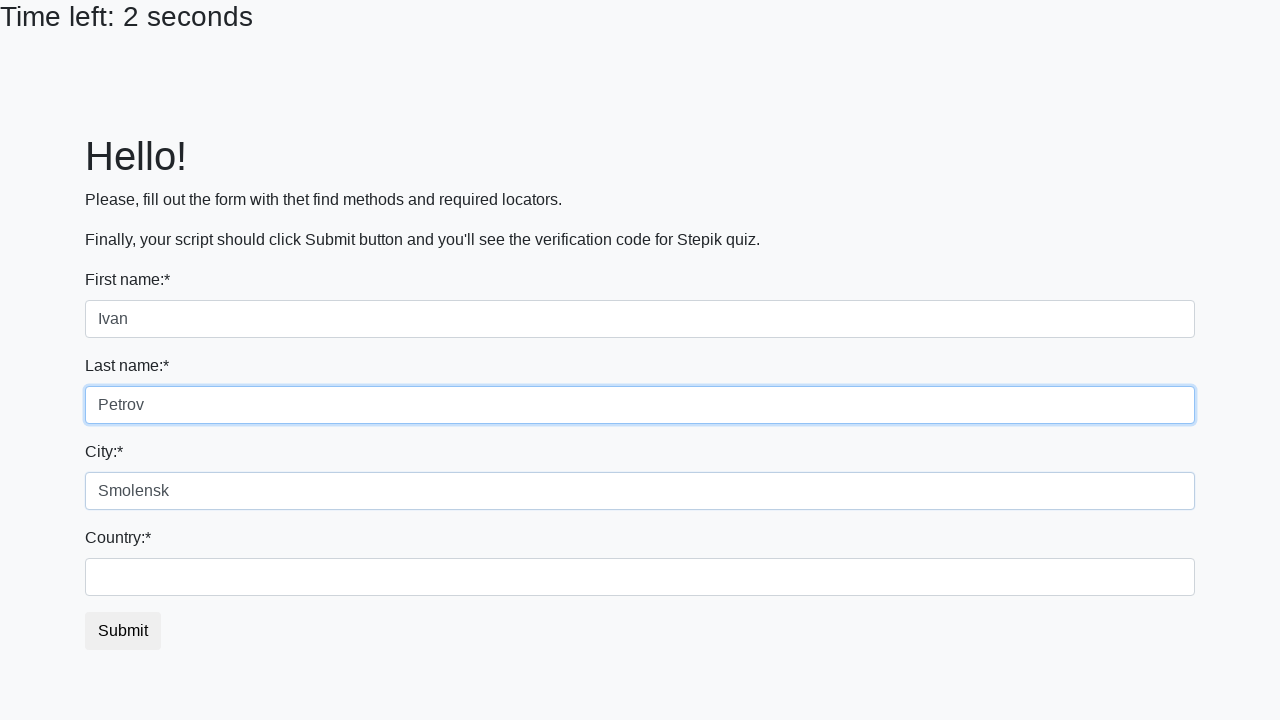

Filled country field with 'Russia' on #country
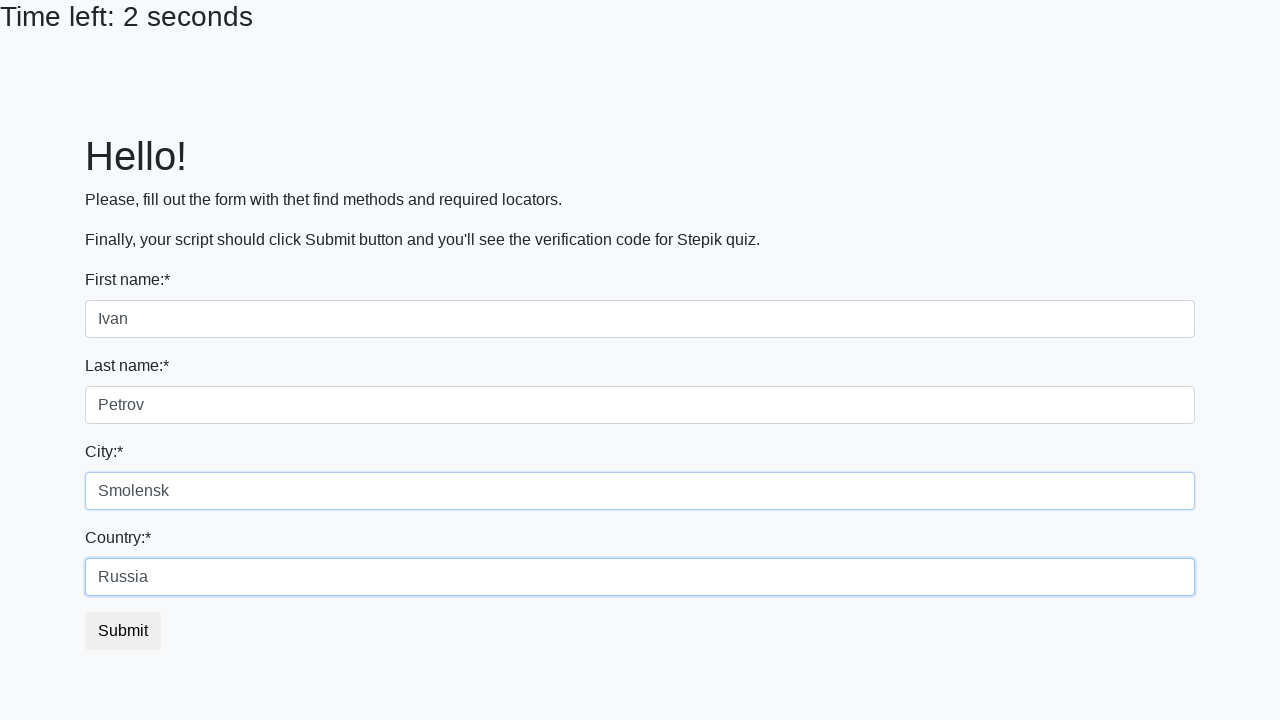

Clicked submit button to complete form at (123, 631) on button.btn
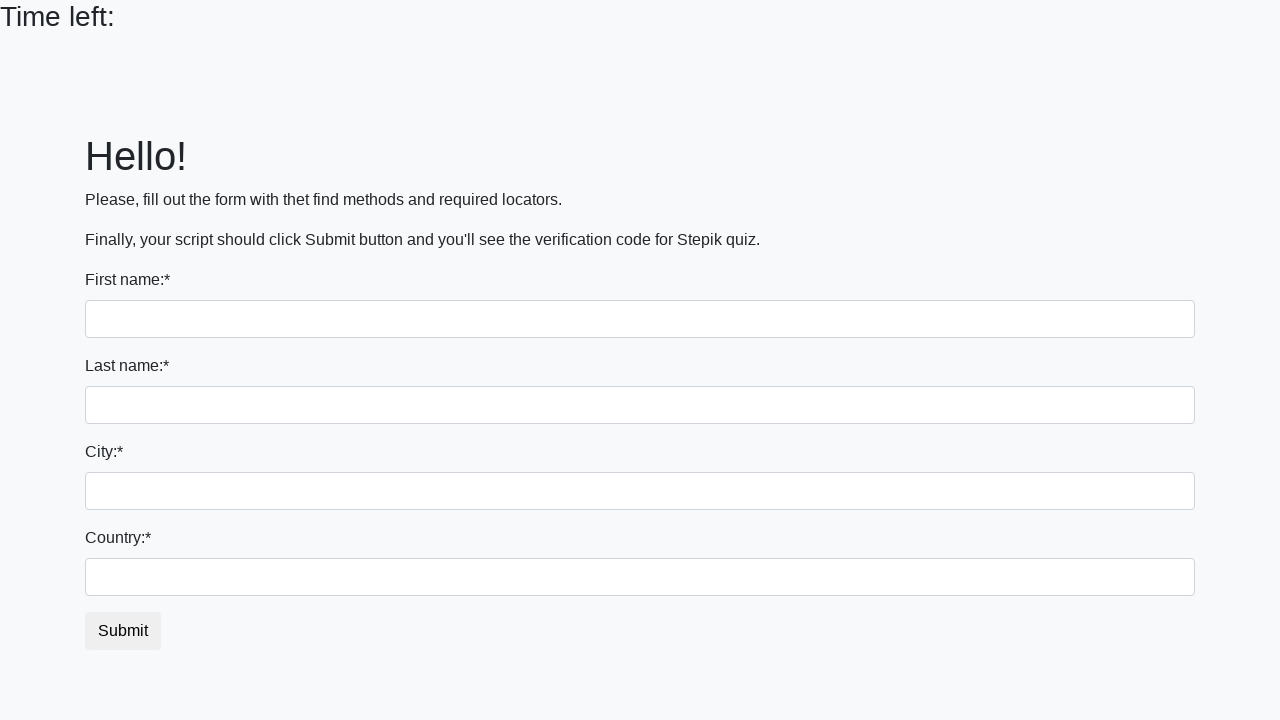

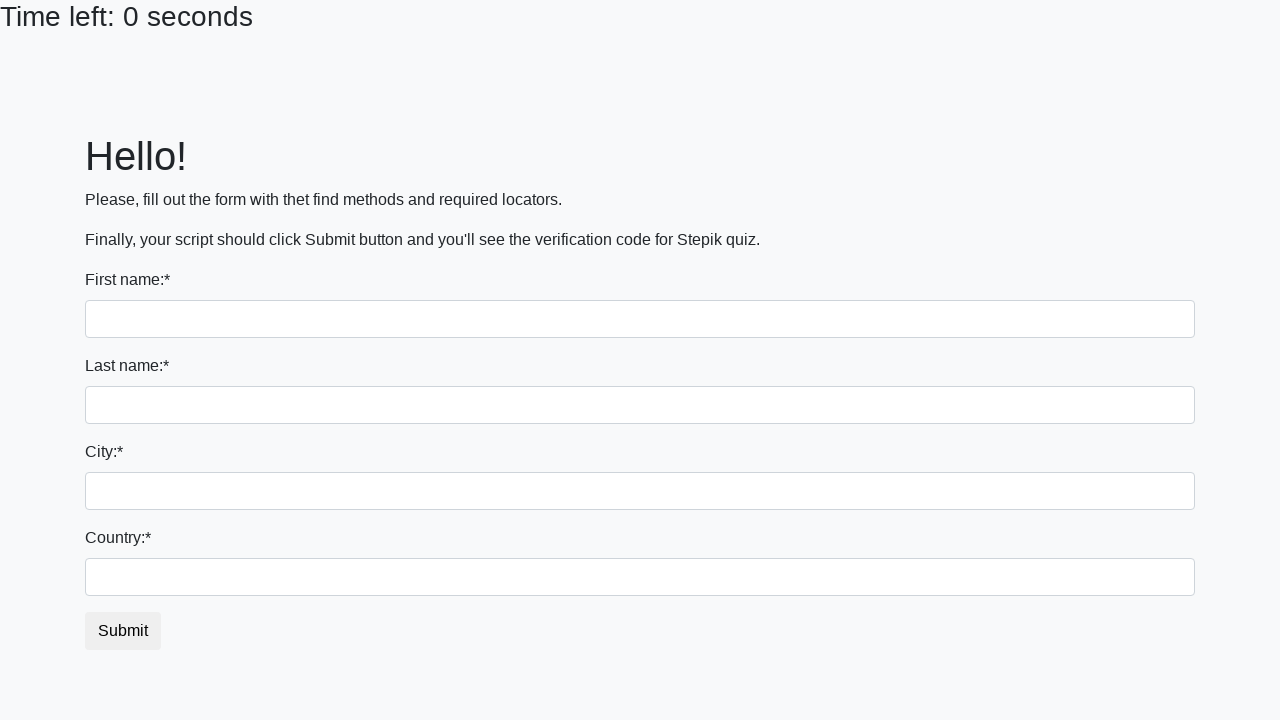